Verifies the website URL and title of Little Canadian website

Starting URL: https://littlecanadian.ca/

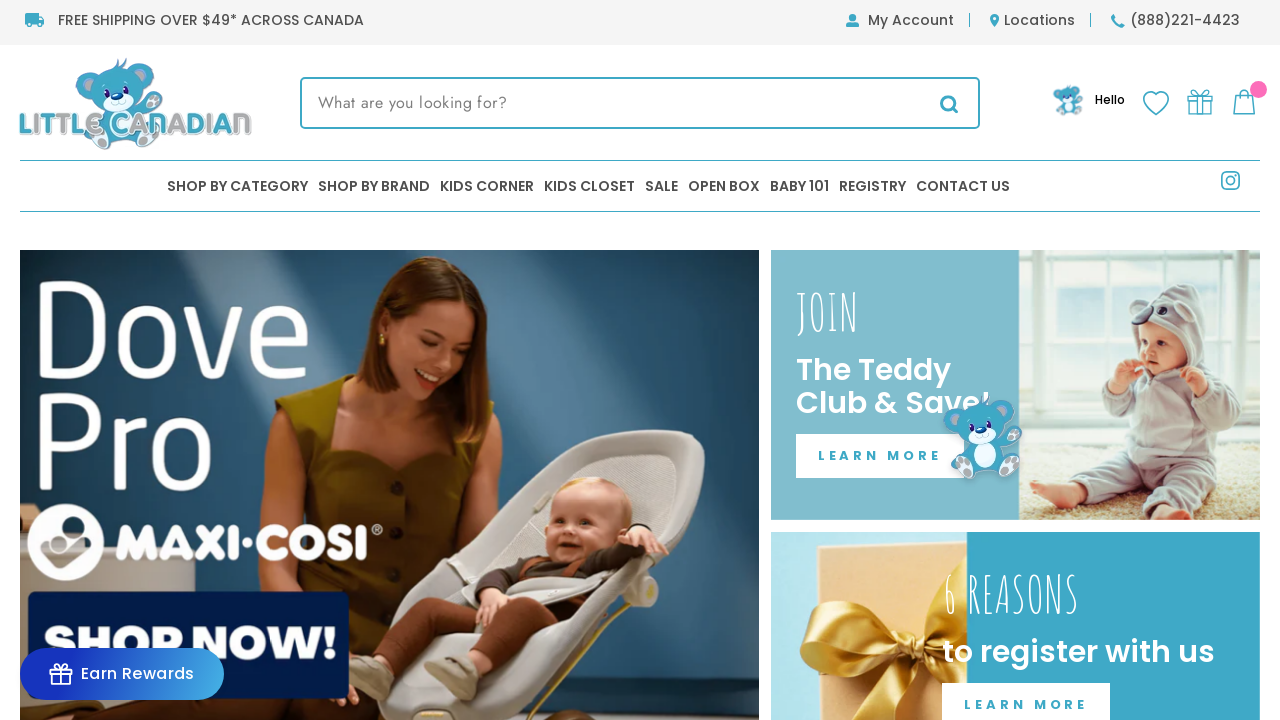

Retrieved current URL from page
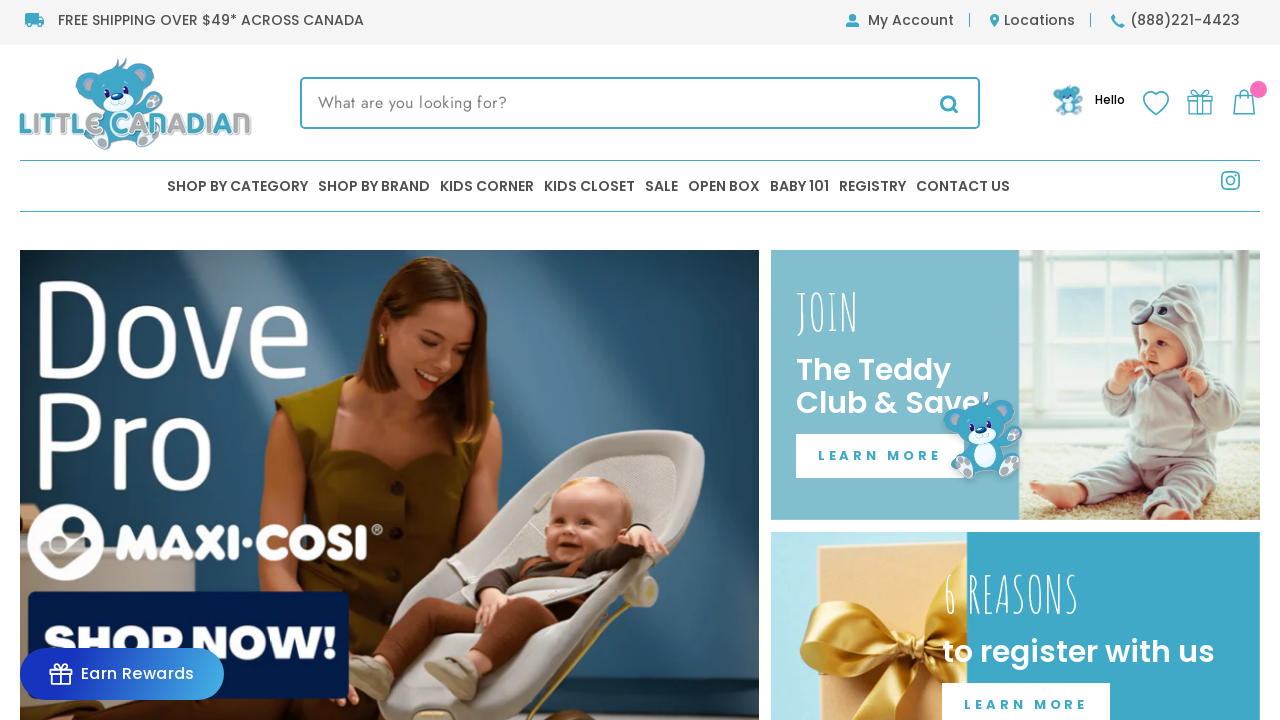

Verified URL contains 'little' - assertion passed
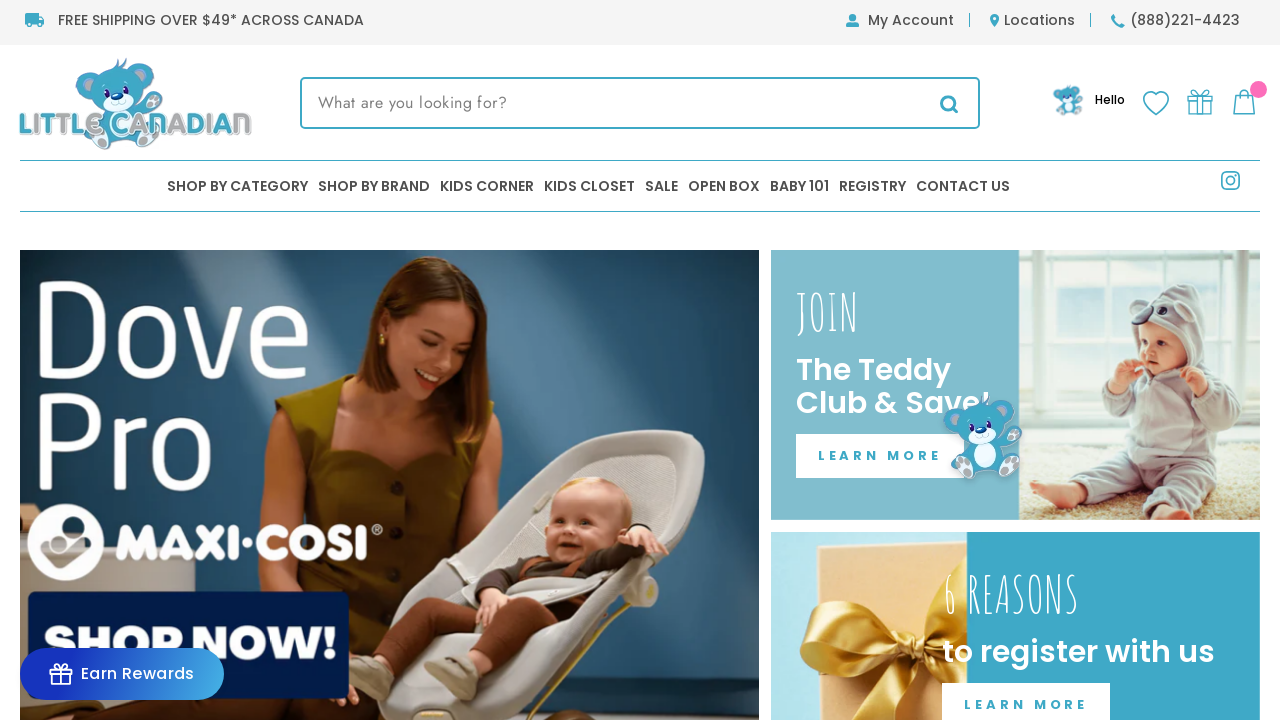

Retrieved page title
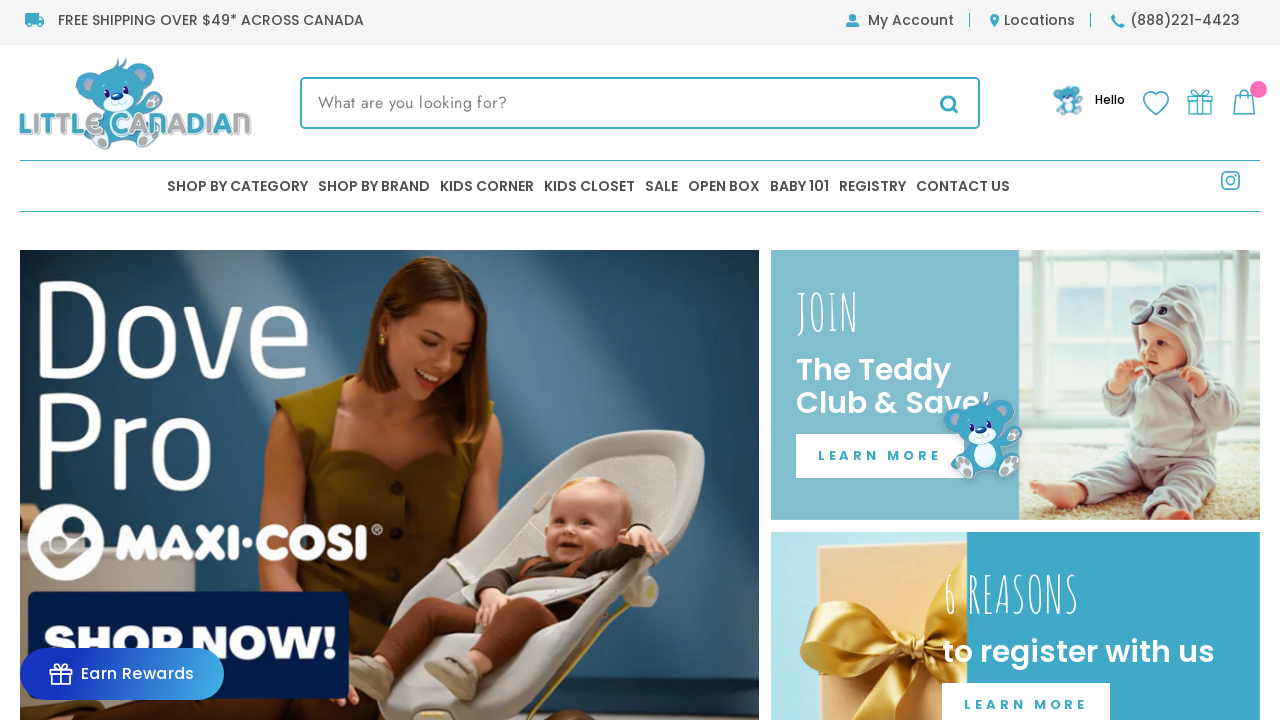

Verified page has a title - assertion passed
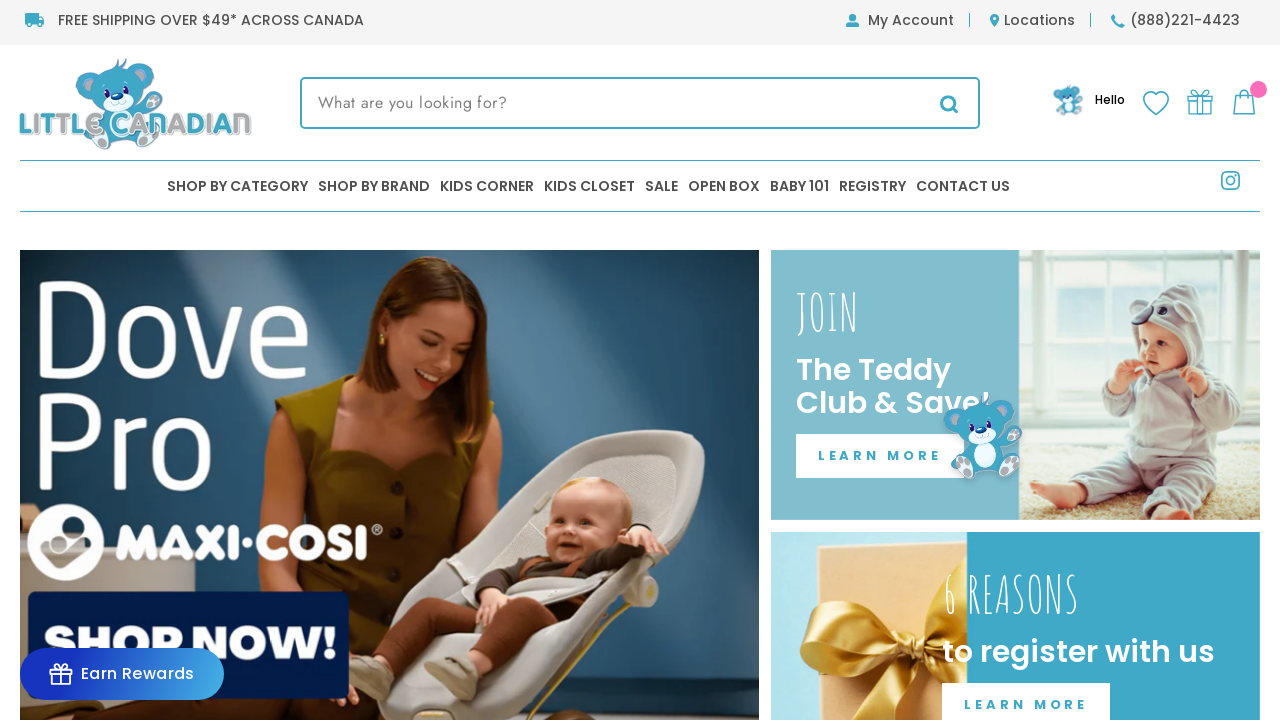

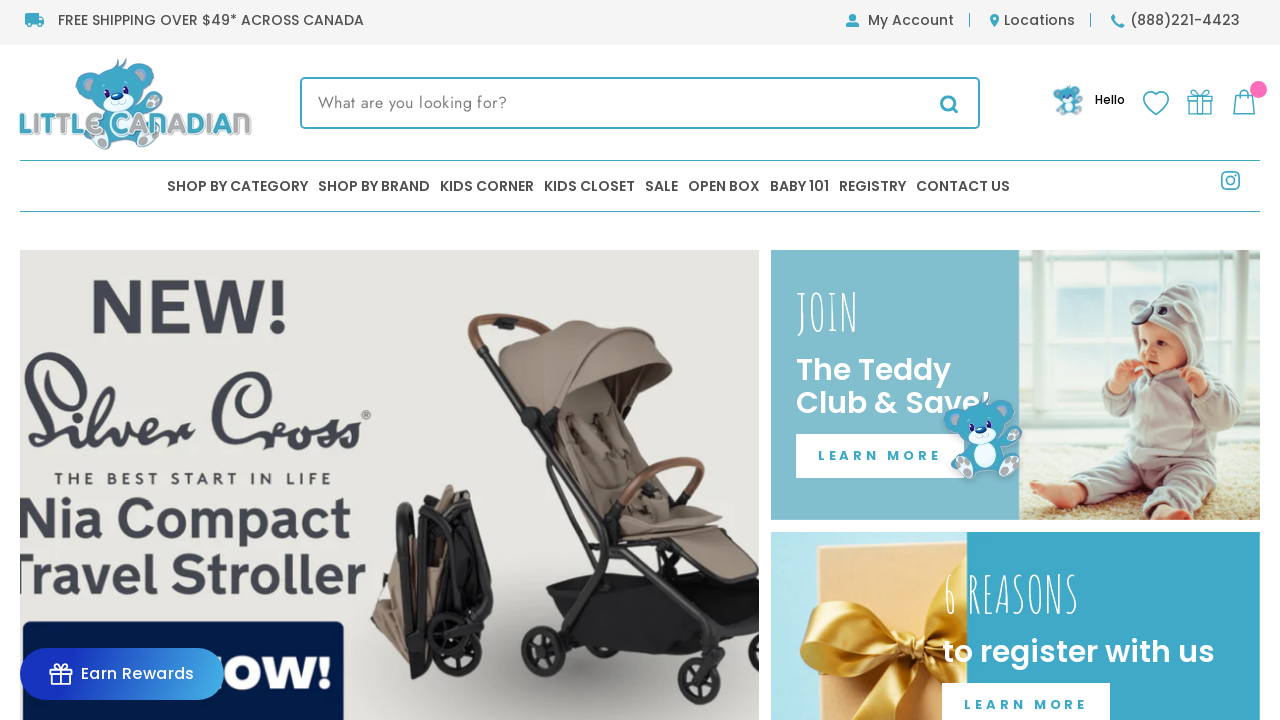